Tests text field input by filling a text box and validating the entered value

Starting URL: http://antoniotrindade.com.br/treinoautomacao/elementsweb.html

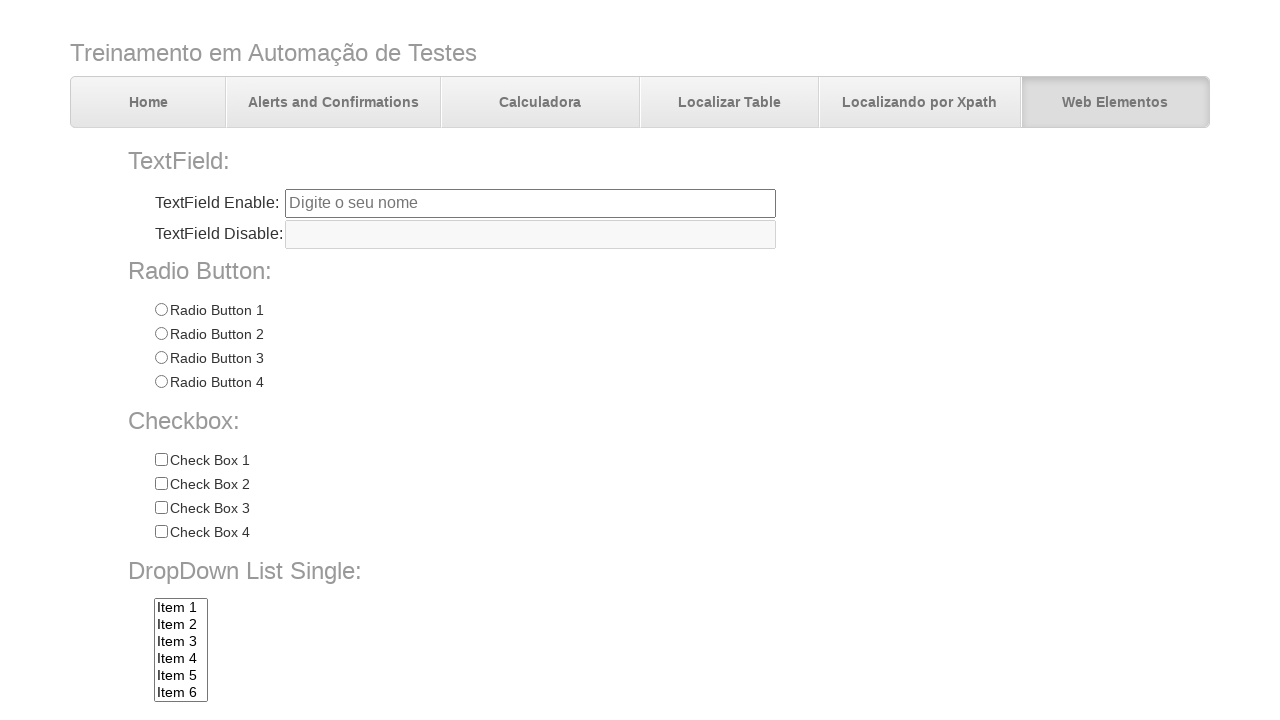

Filled text field with name 'Antônio' on input[name='txtbox1']
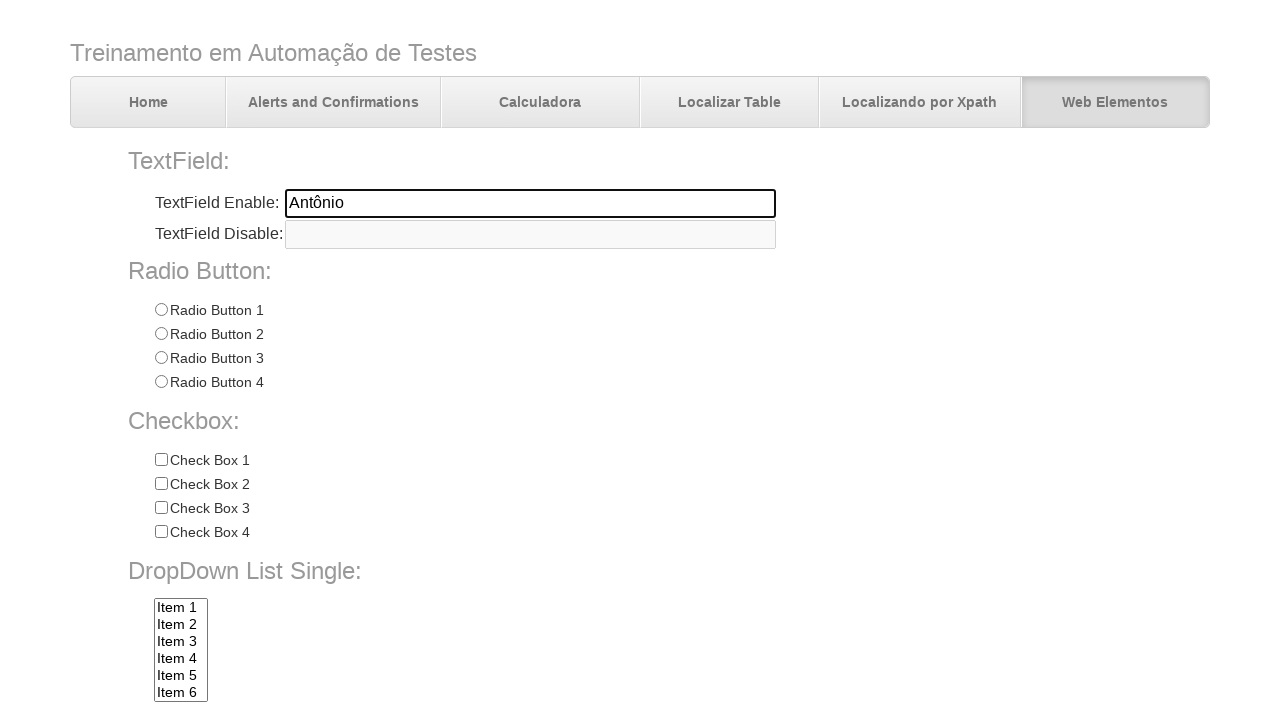

Validated that text field contains correct value 'Antônio'
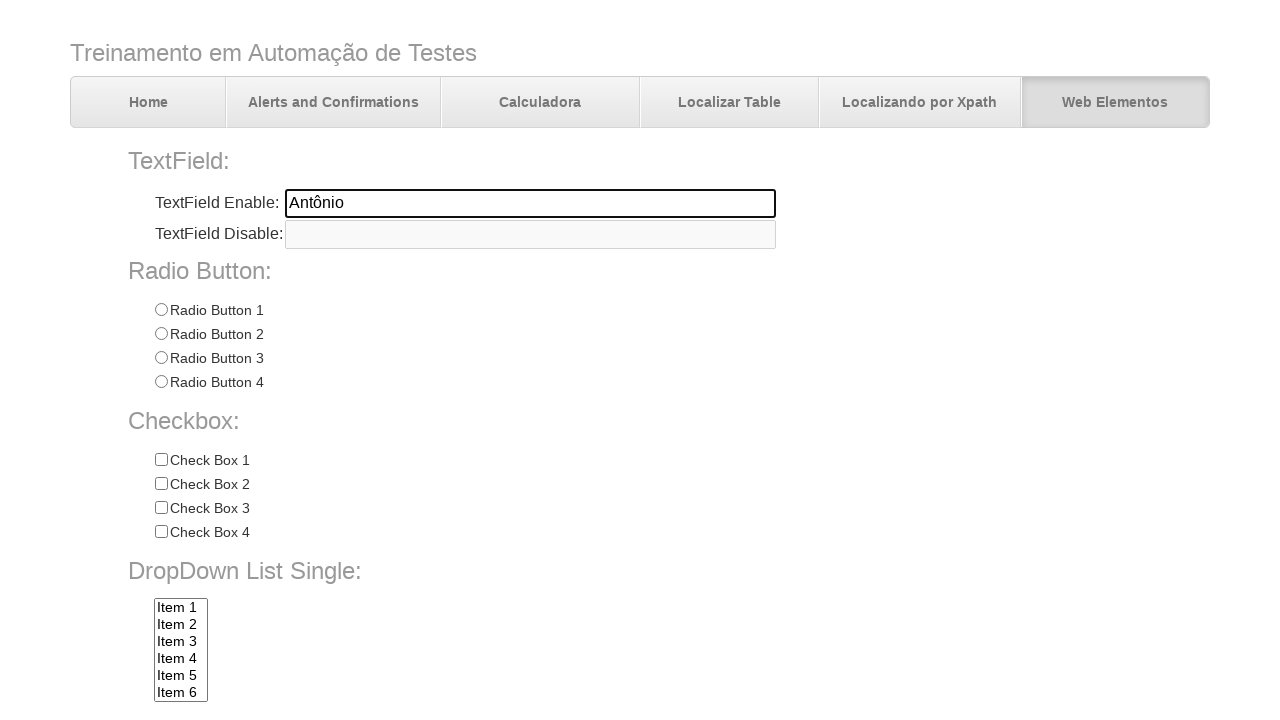

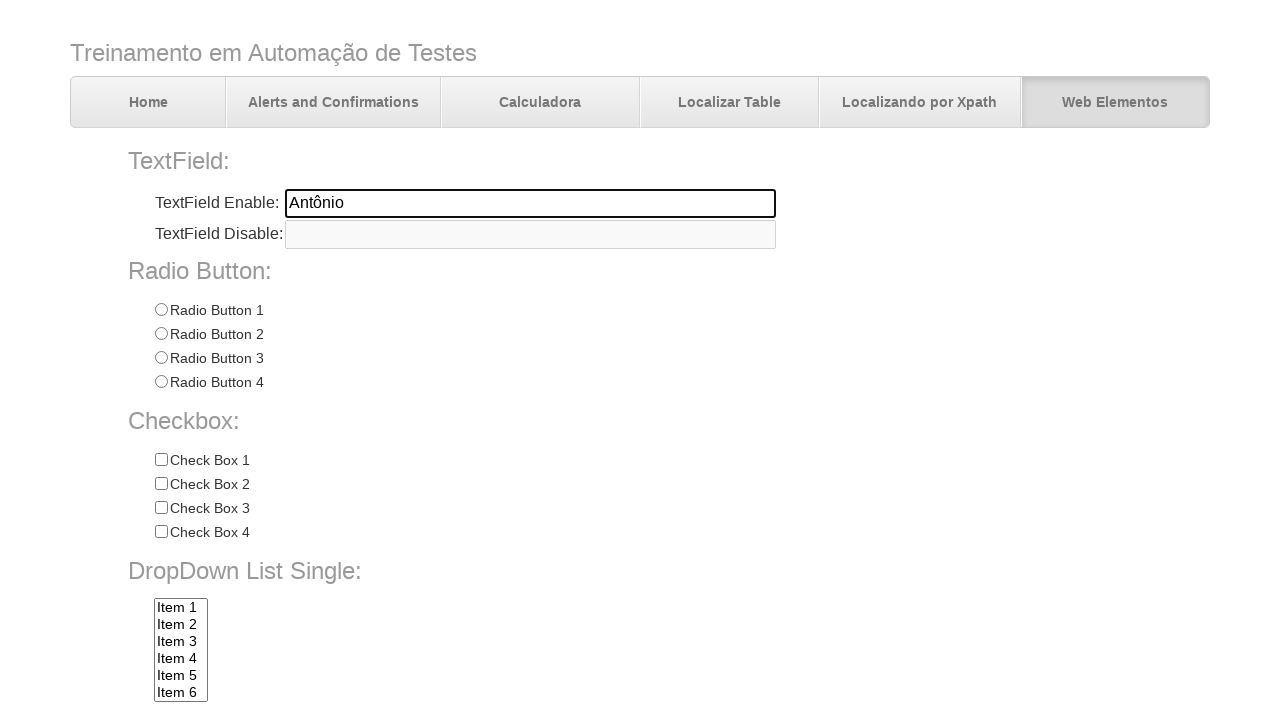